Tests an e-commerce shopping cart flow by adding specific vegetables to cart, proceeding to checkout, and applying a promo code

Starting URL: https://rahulshettyacademy.com/seleniumPractise/

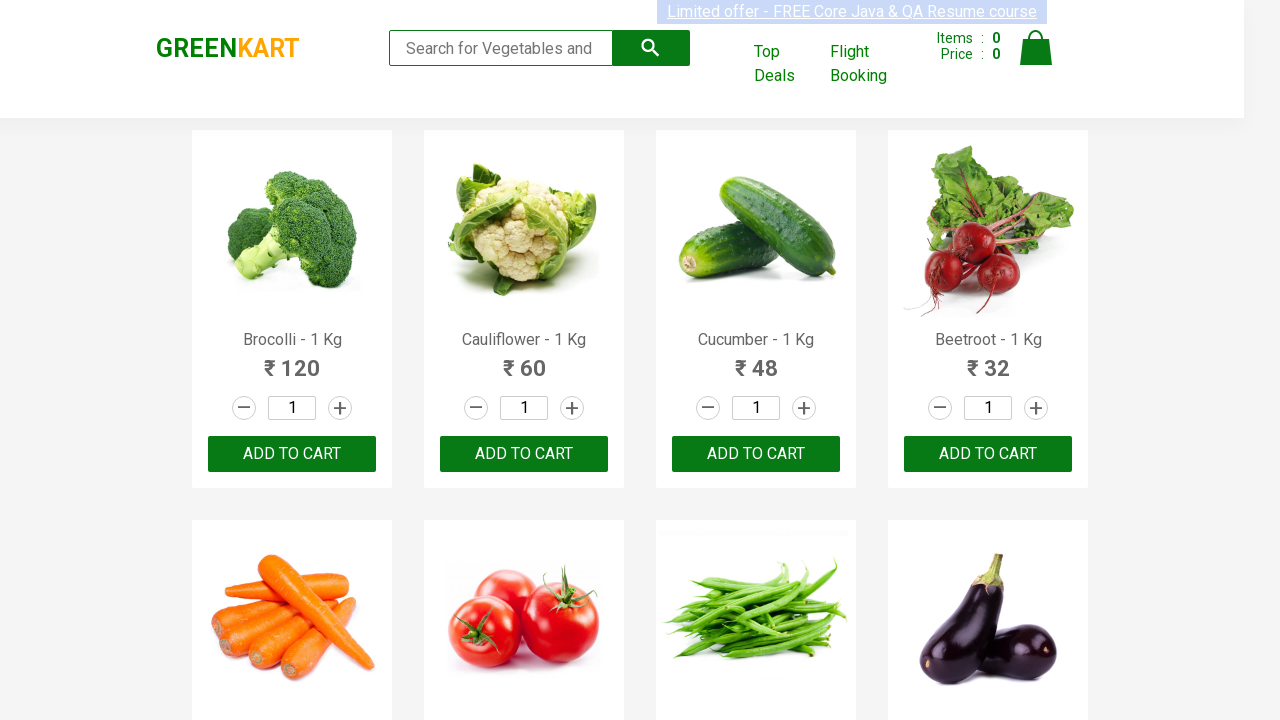

Retrieved all product names from the page
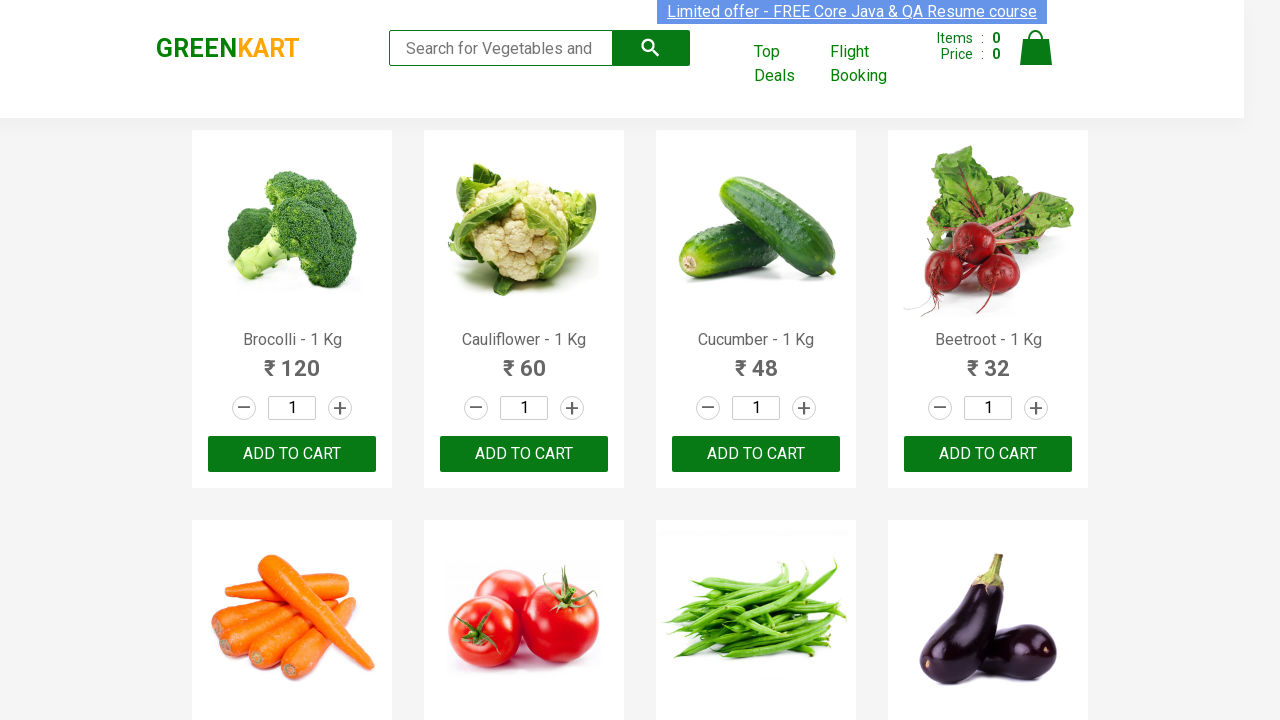

Added 'Brocolli' to cart at (292, 454) on div.product-action >> nth=0
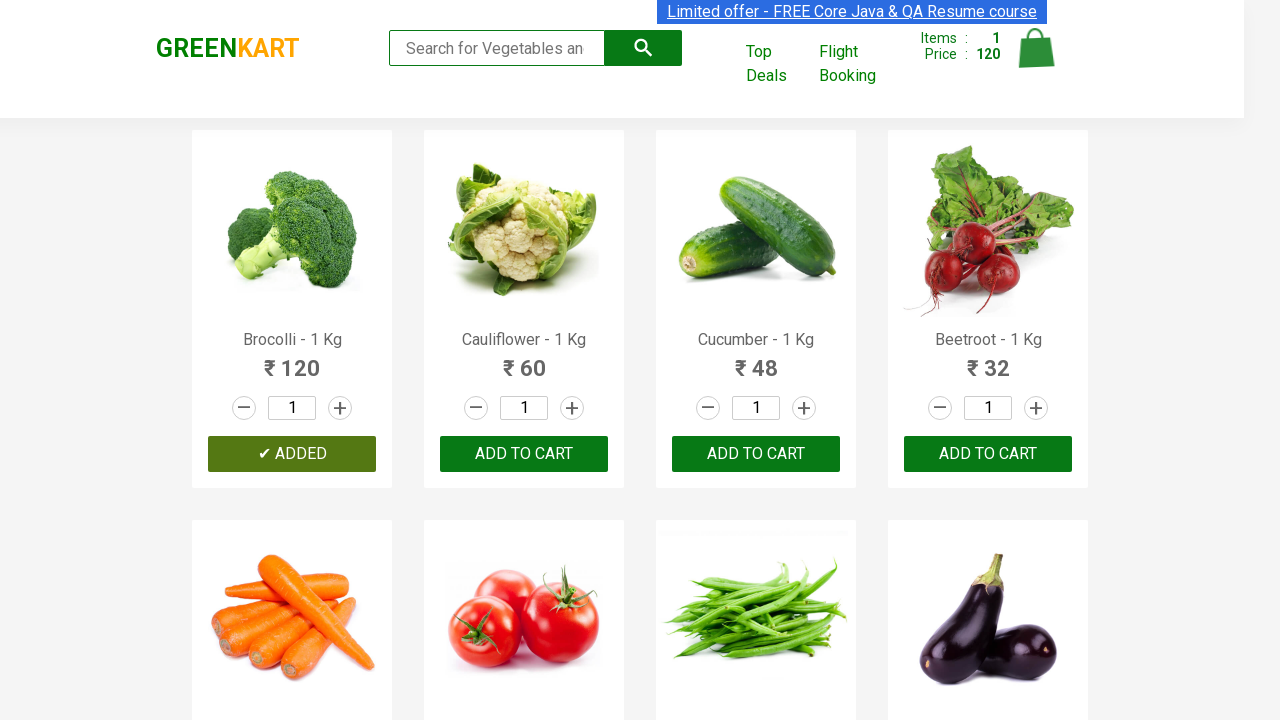

Added 'Cucumber' to cart at (756, 454) on div.product-action >> nth=2
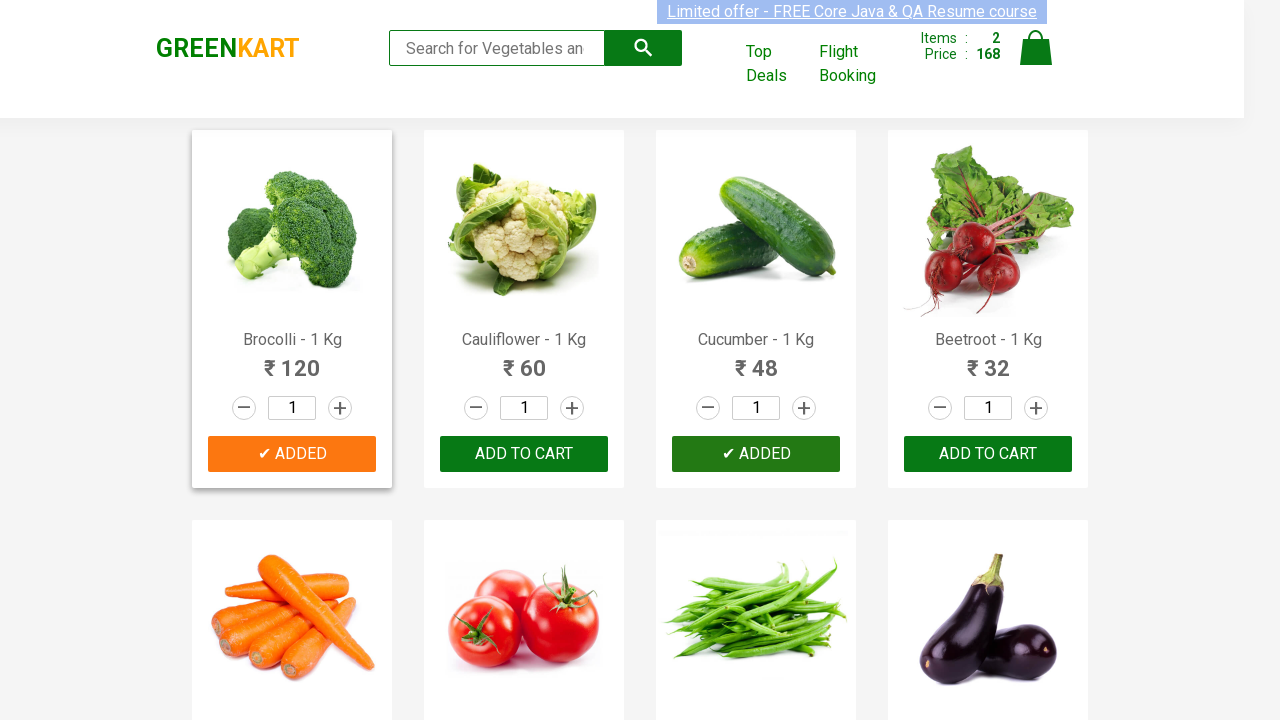

Clicked cart icon to view shopping cart at (1036, 48) on img[alt='Cart']
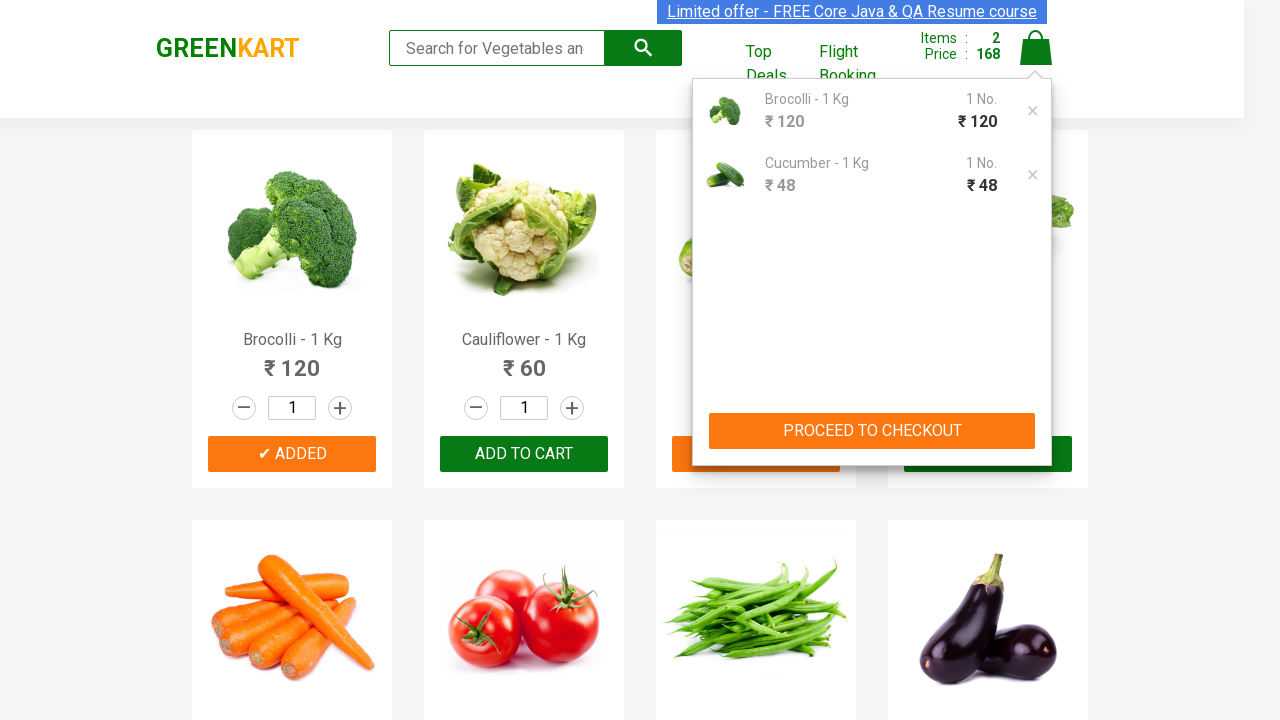

Clicked PROCEED TO CHECKOUT button at (872, 431) on xpath=//button[contains(text(), 'PROCEED TO CHECKOUT')]
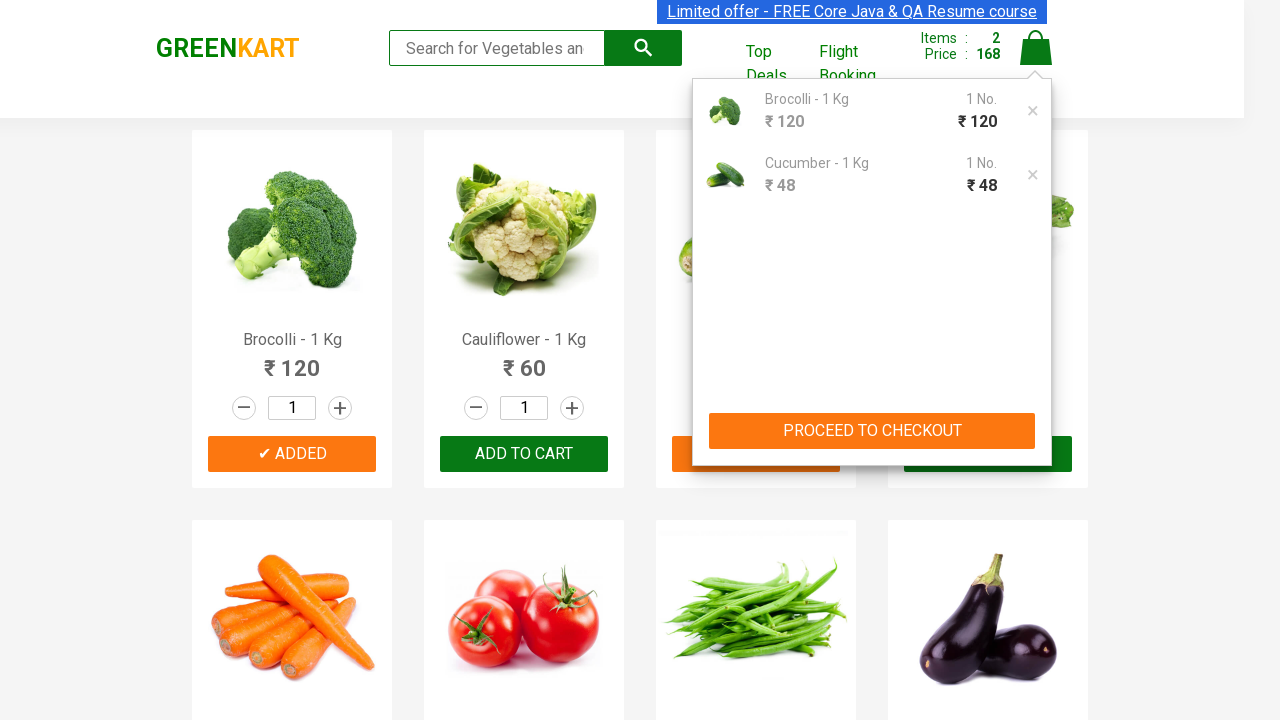

Promo code input field became visible
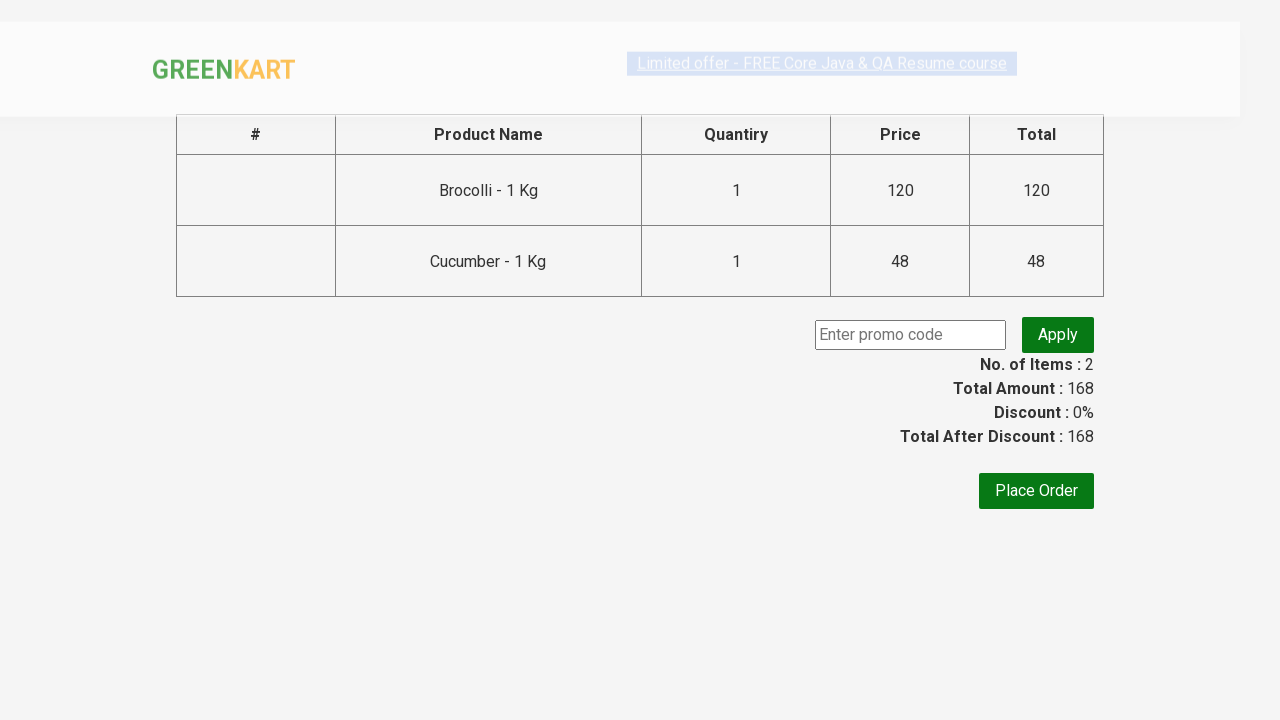

Entered promo code 'rahulshettyacademy' on input.promoCode
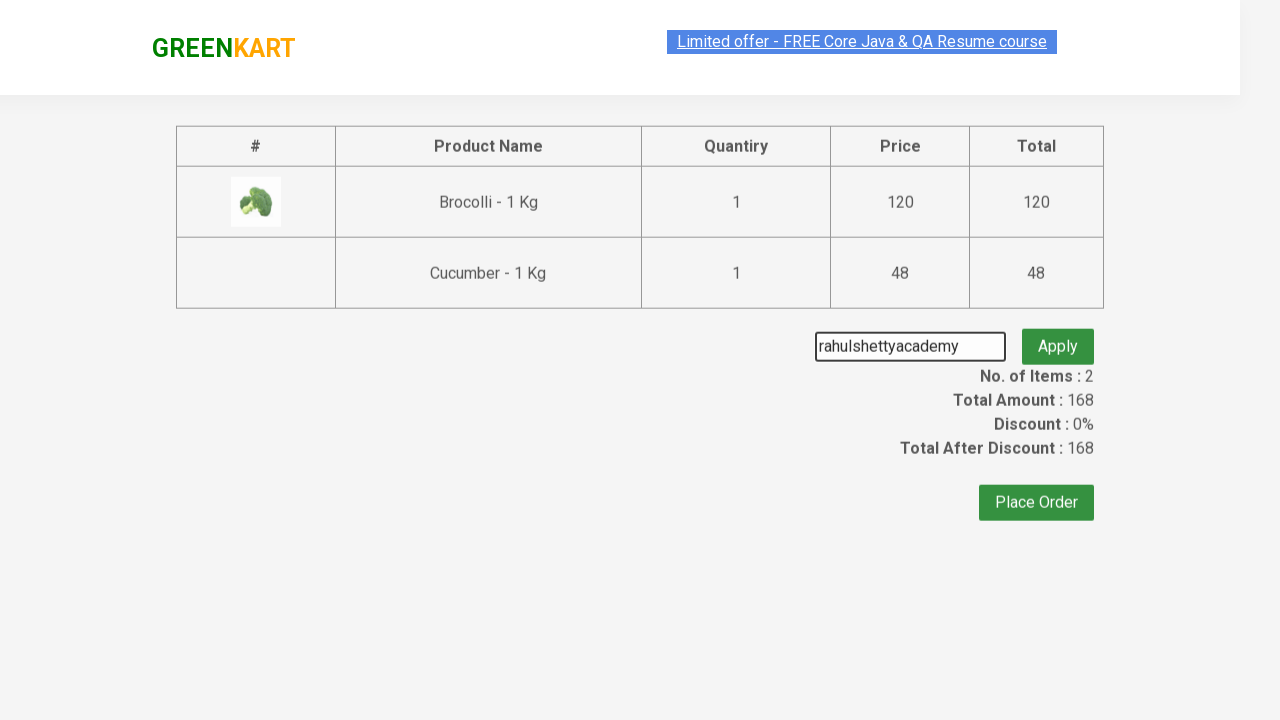

Clicked apply promo code button at (1058, 335) on button.promoBtn
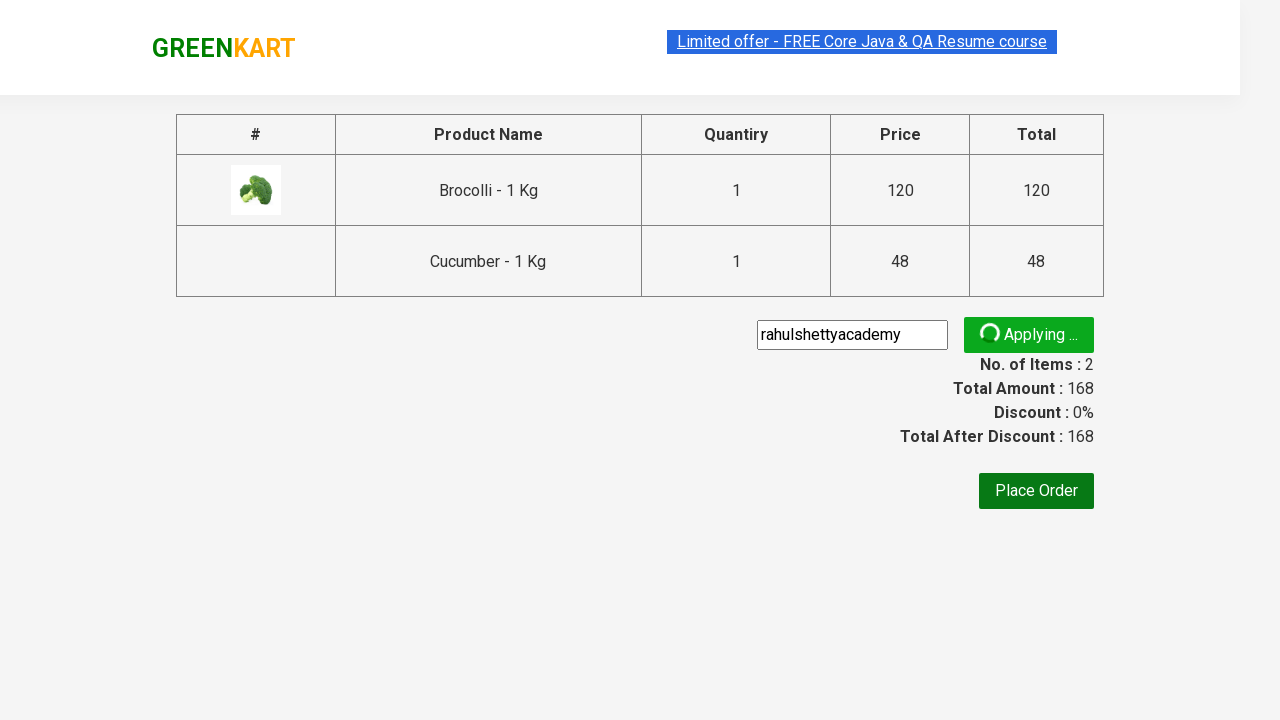

Promo code validation message appeared
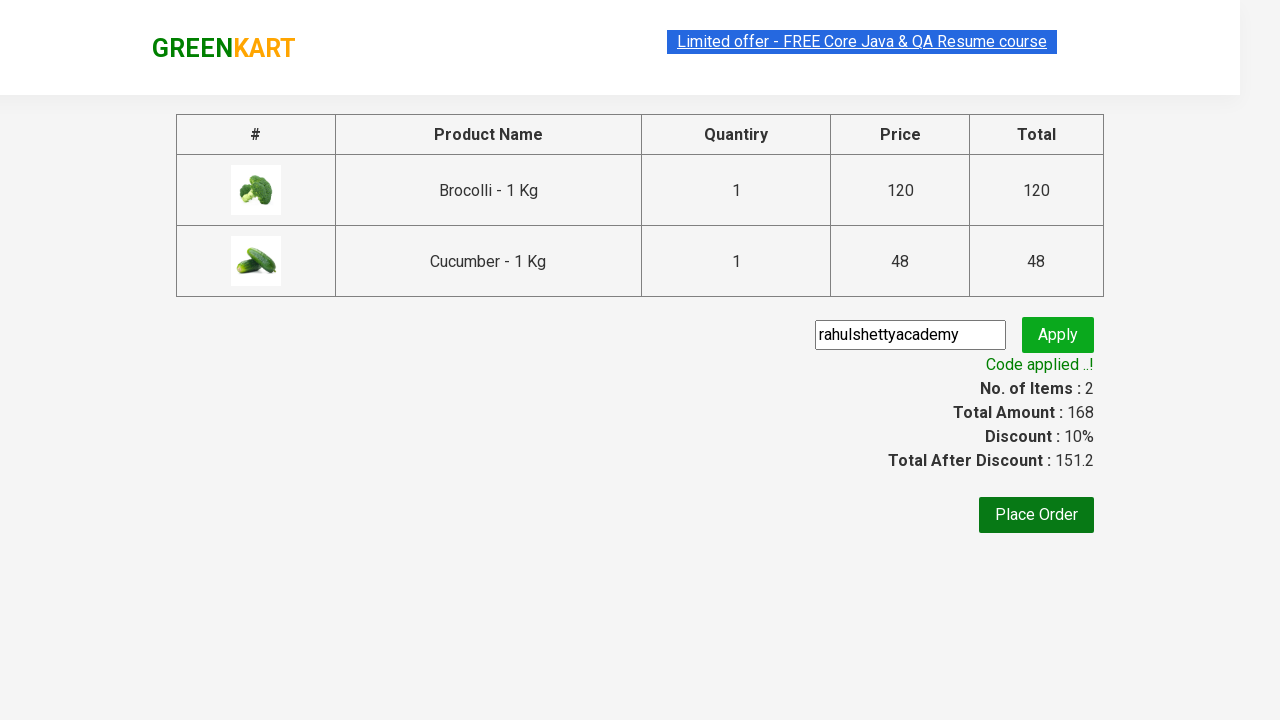

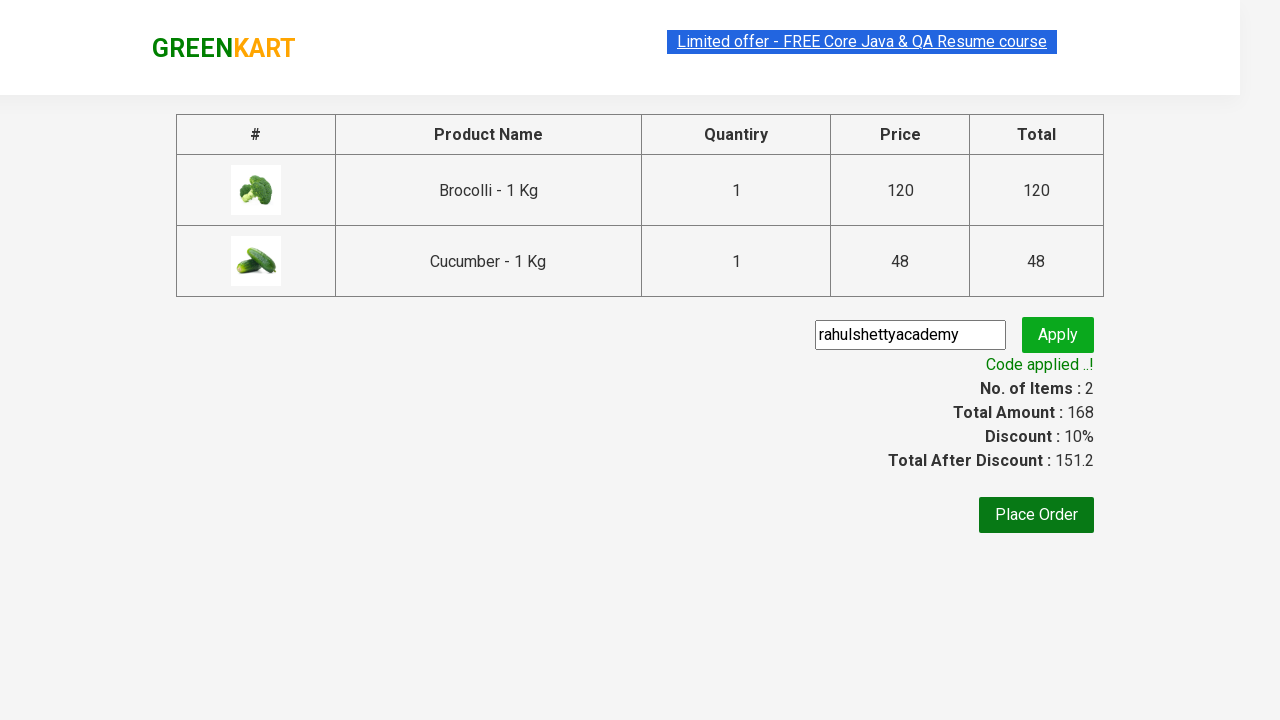